Tests drag and drop functionality by dragging "One" item through each position in the sortable list

Starting URL: https://demoqa.com/interaction

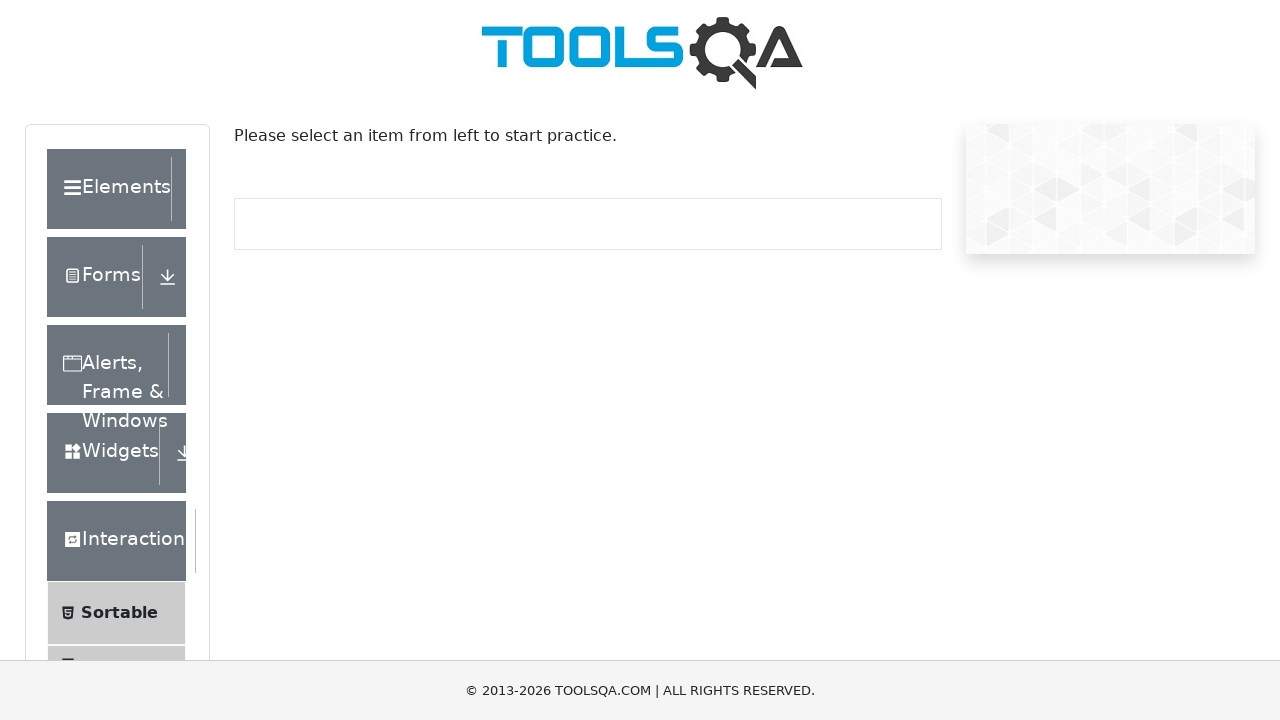

Clicked on Sortable link to navigate to sortable list at (119, 613) on text=Sortable
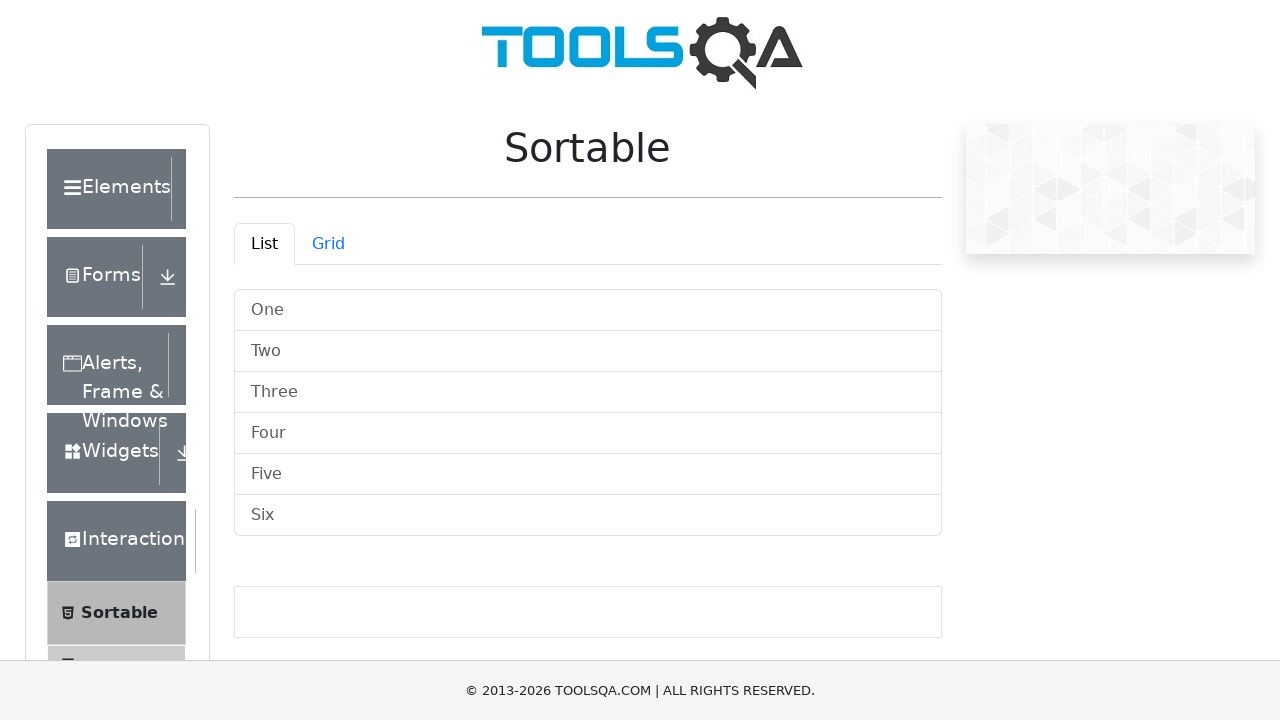

Waited for sortable list items to load
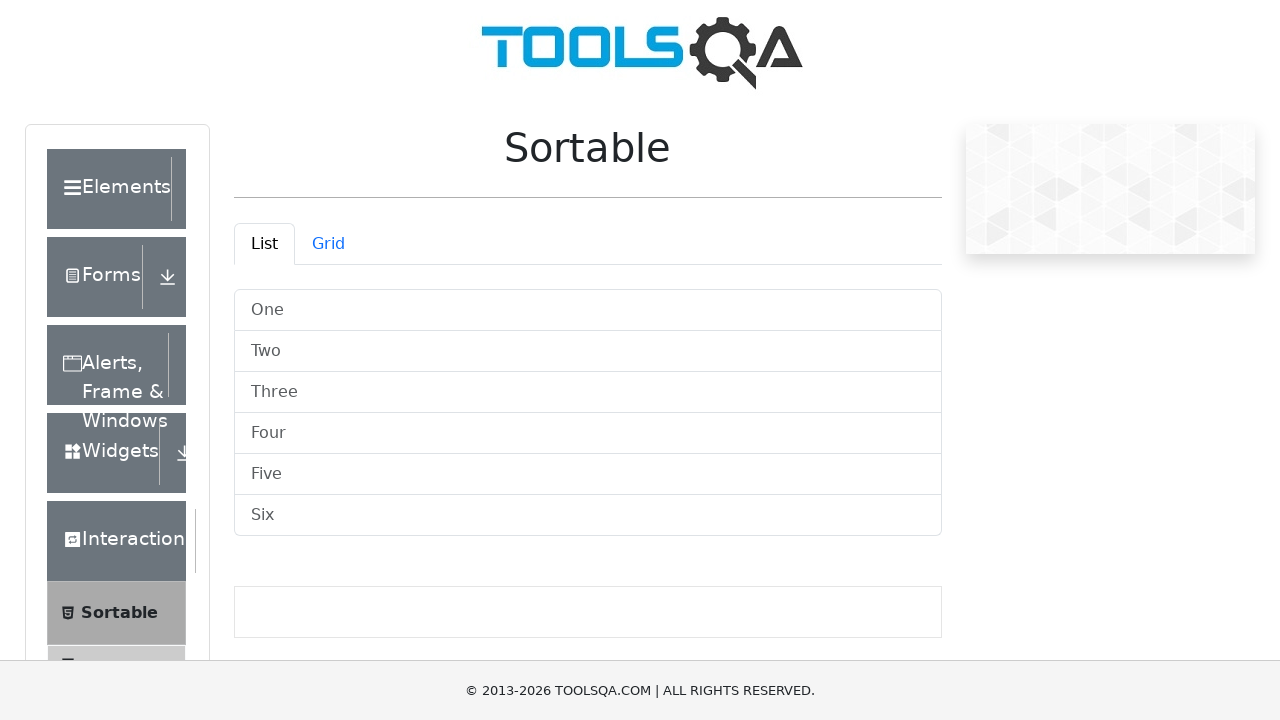

Dragged 'One' item to position 1 in the sortable list at (588, 352)
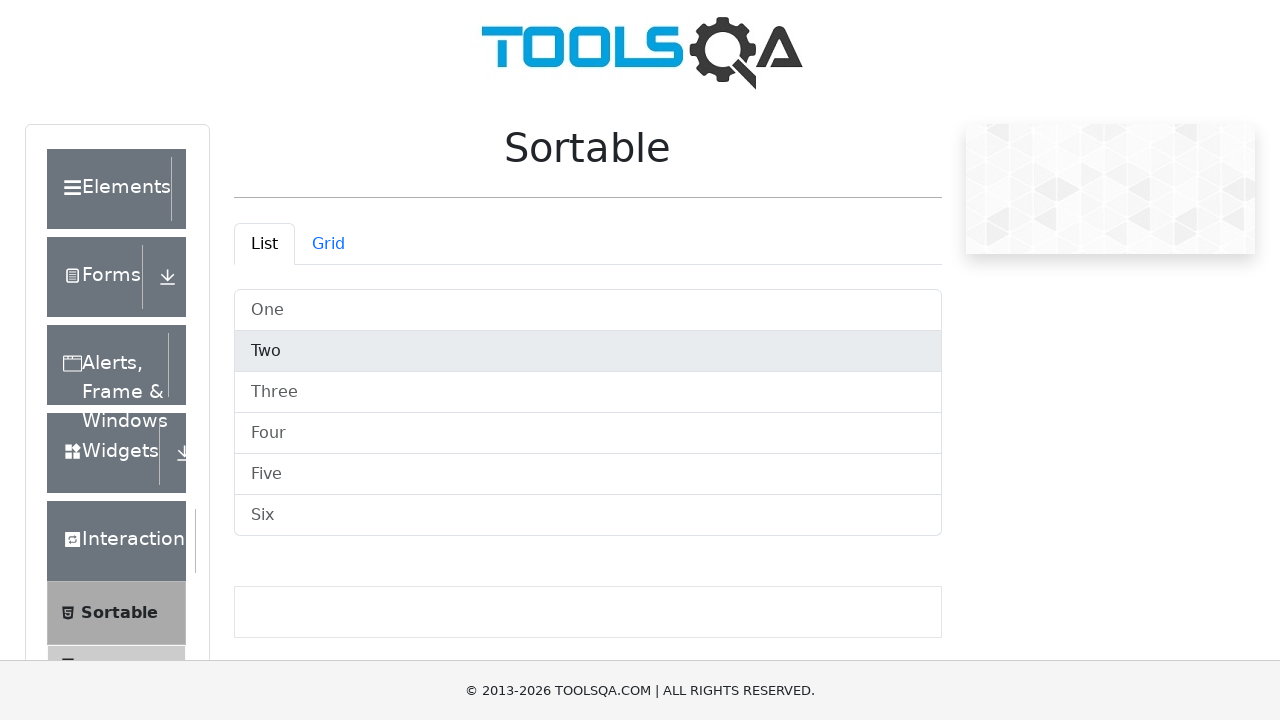

Waited 500ms after dragging 'One' to position 1
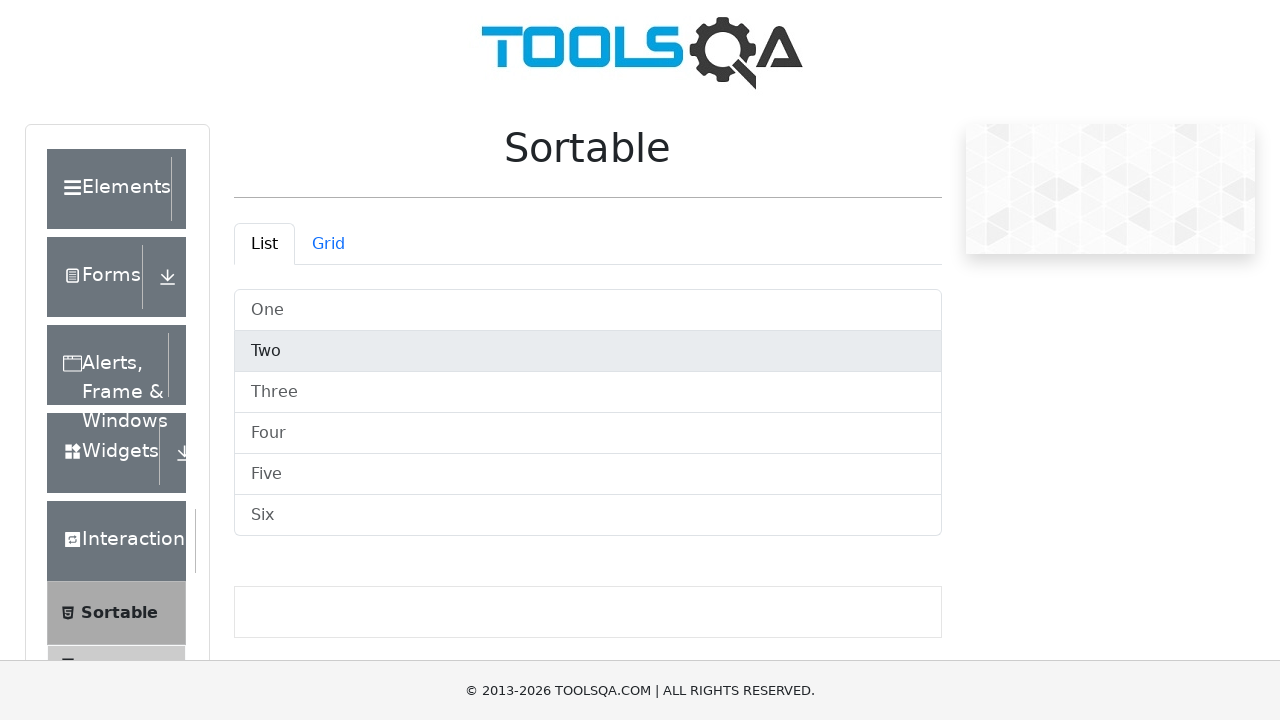

Dragged 'One' item to position 2 in the sortable list at (588, 392)
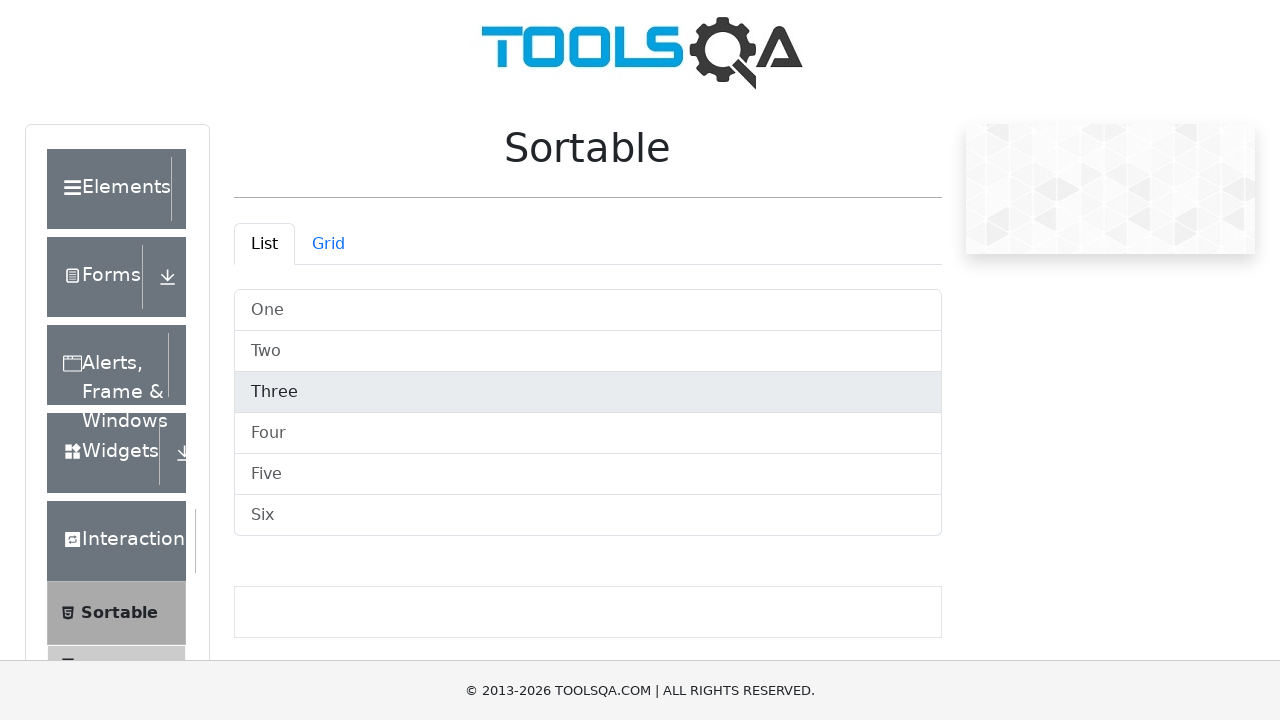

Waited 500ms after dragging 'One' to position 2
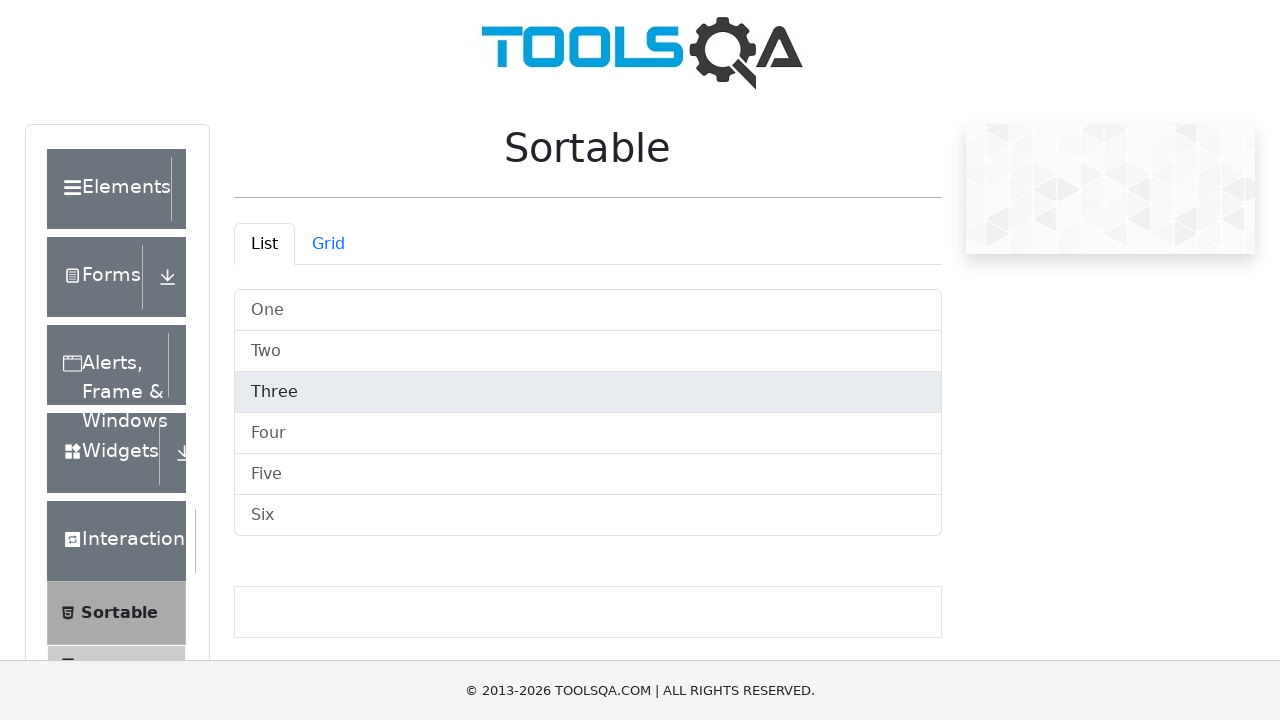

Dragged 'One' item to position 3 in the sortable list at (588, 434)
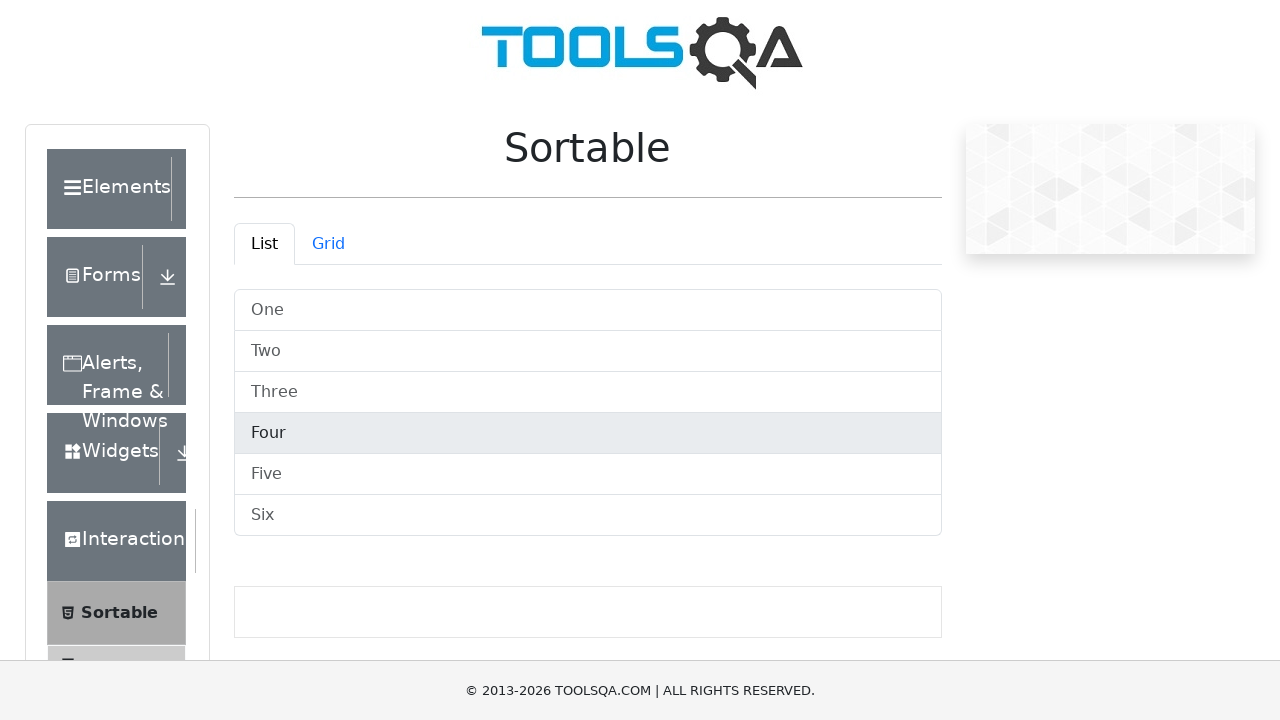

Waited 500ms after dragging 'One' to position 3
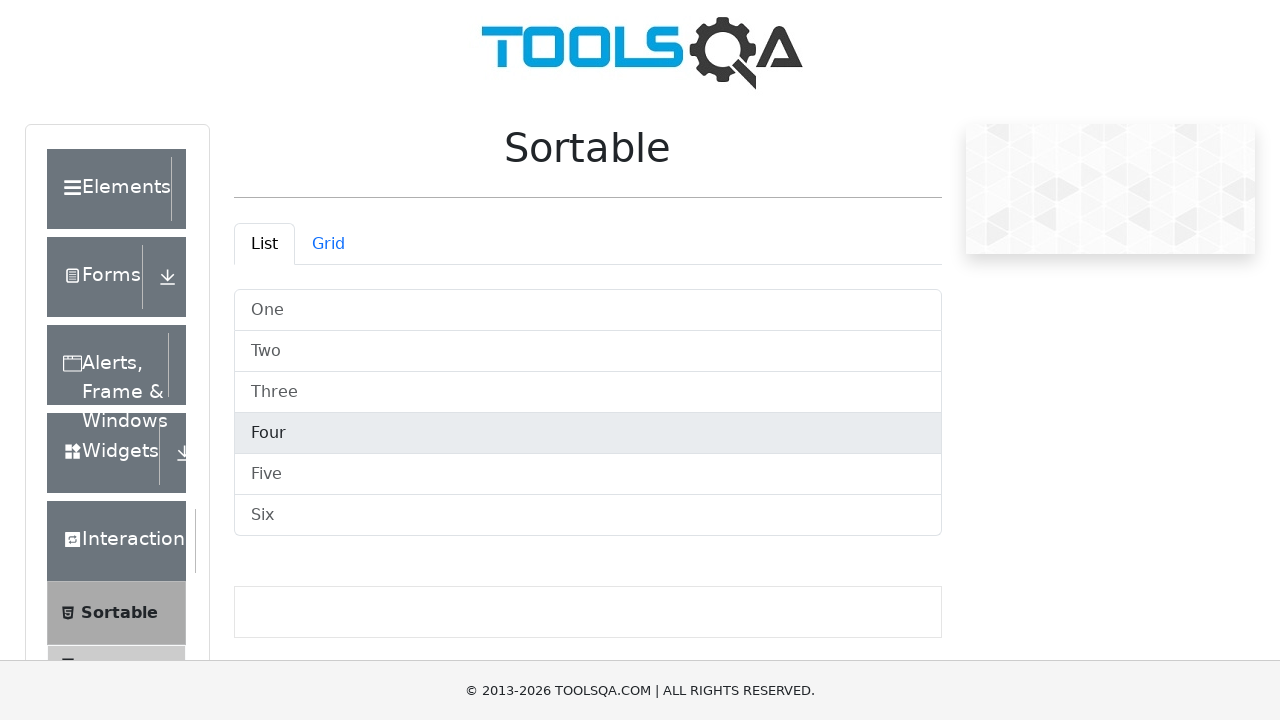

Dragged 'One' item to position 4 in the sortable list at (588, 474)
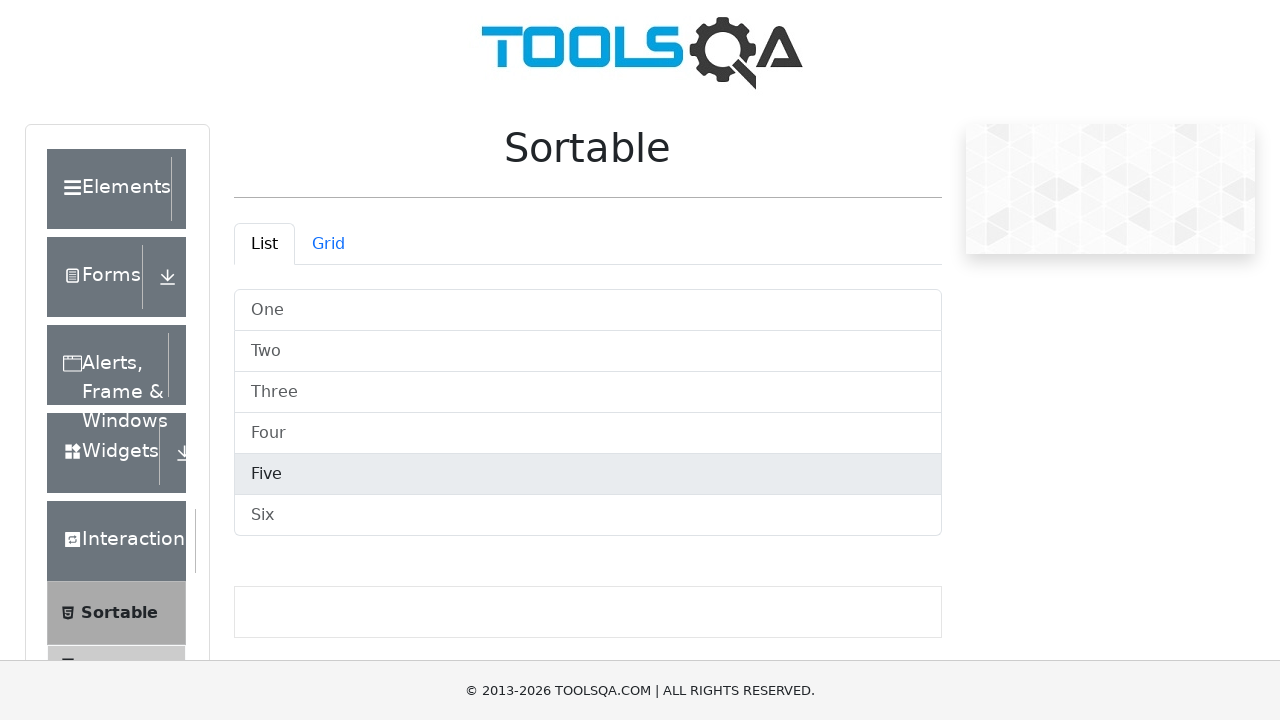

Waited 500ms after dragging 'One' to position 4
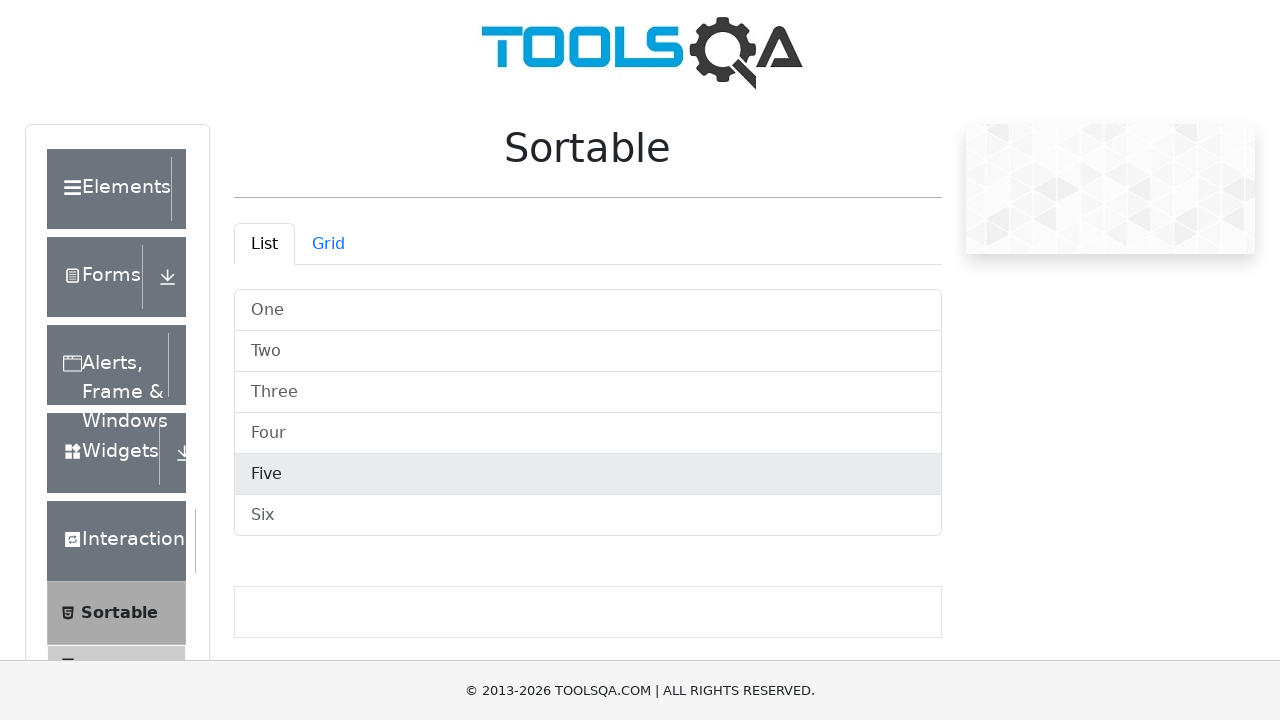

Dragged 'One' item to position 5 in the sortable list at (588, 516)
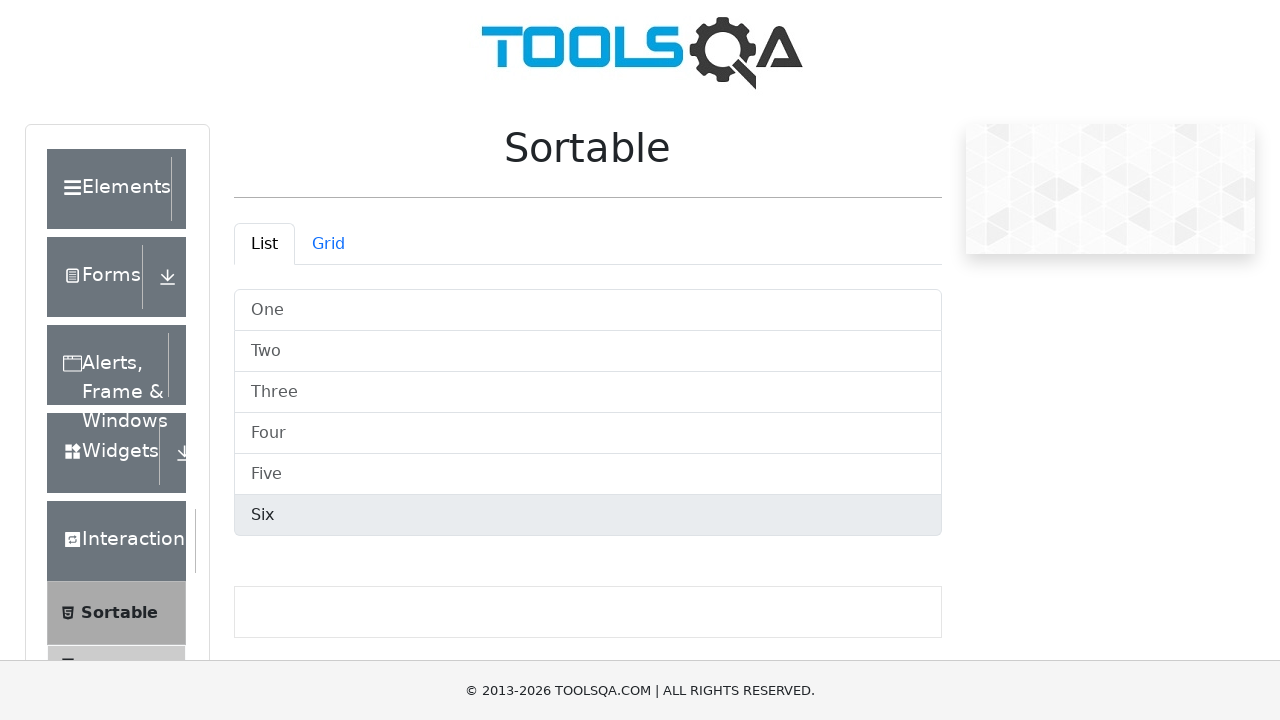

Waited 500ms after dragging 'One' to position 5
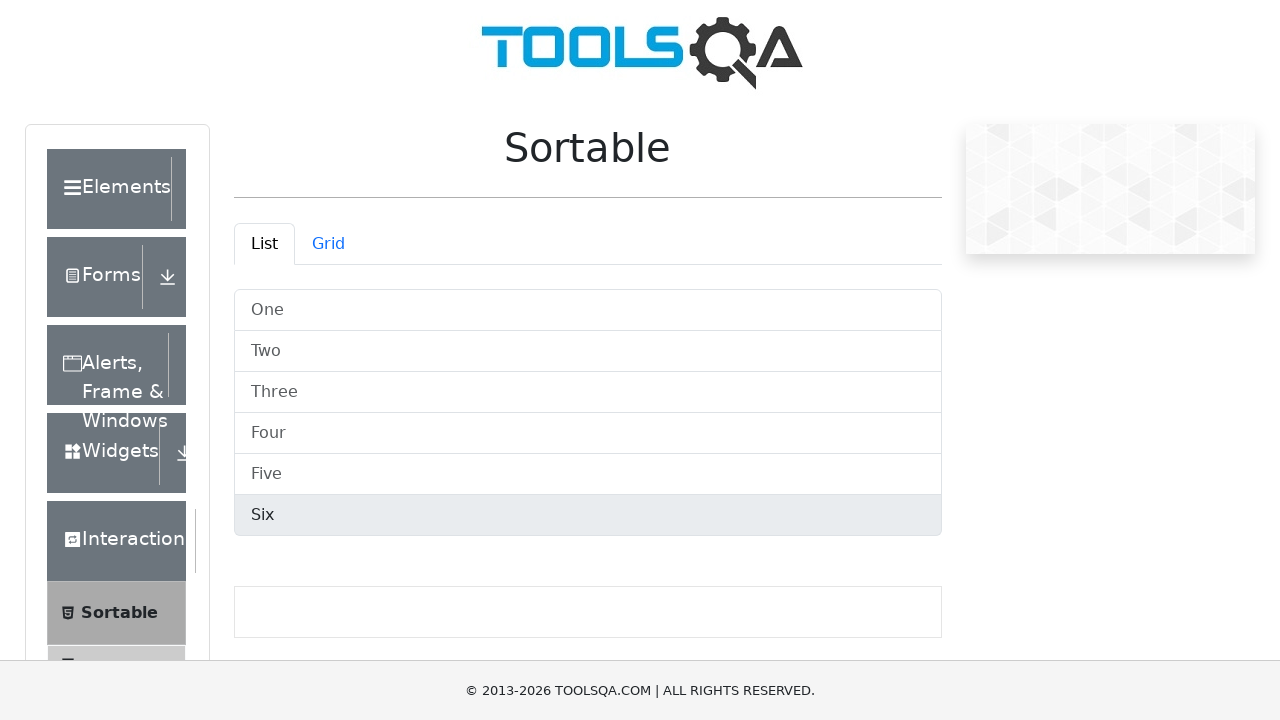

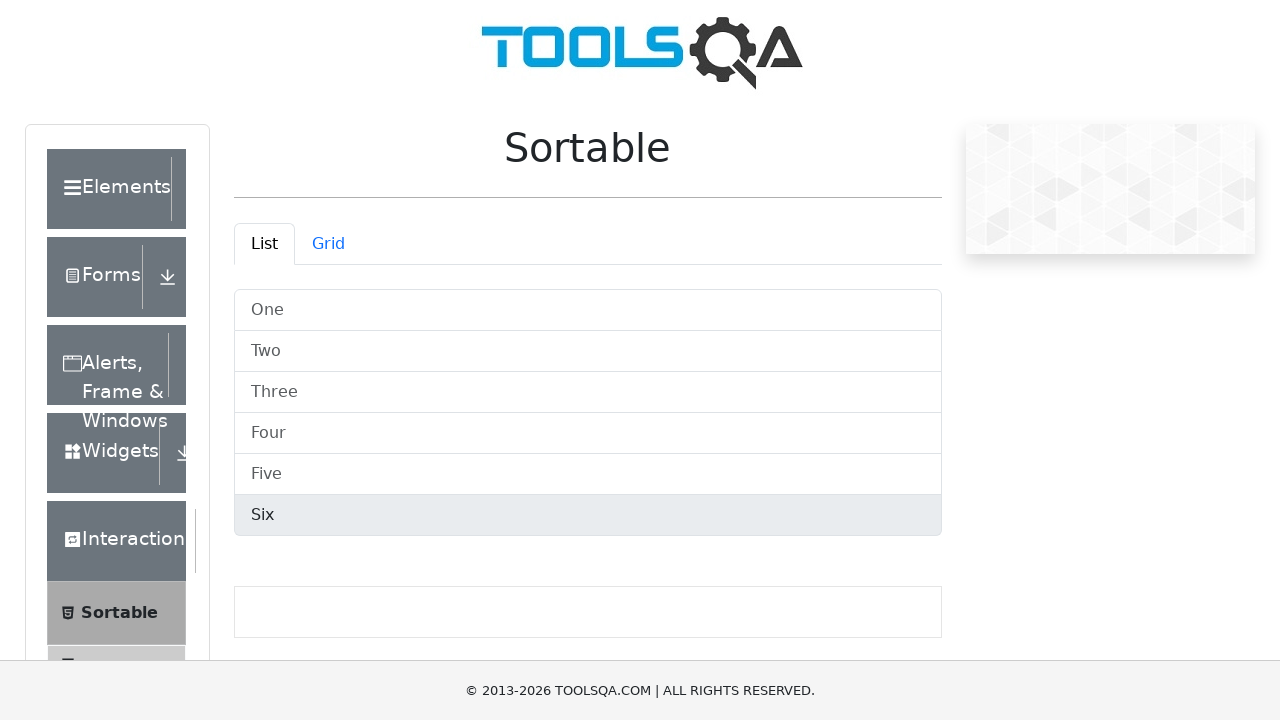